Tests that edits are saved when the input field loses focus (blur event).

Starting URL: https://demo.playwright.dev/todomvc

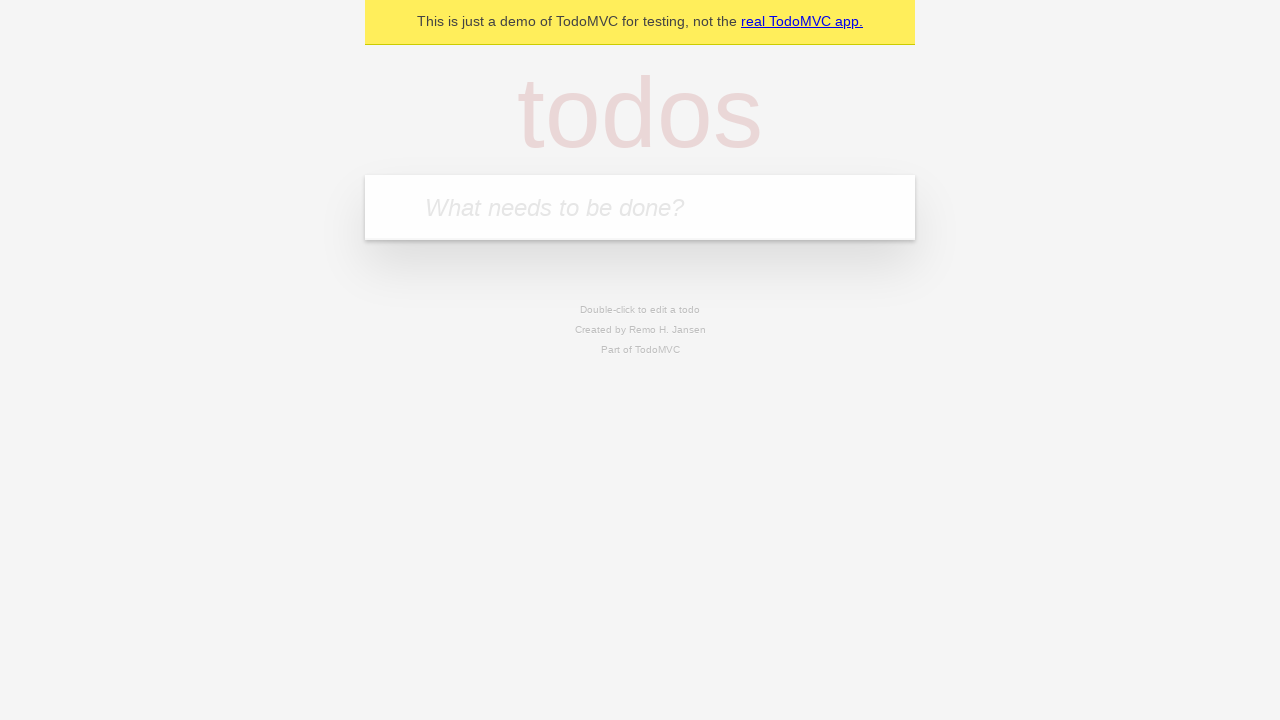

Filled todo input with 'buy some cheese' on internal:attr=[placeholder="What needs to be done?"i]
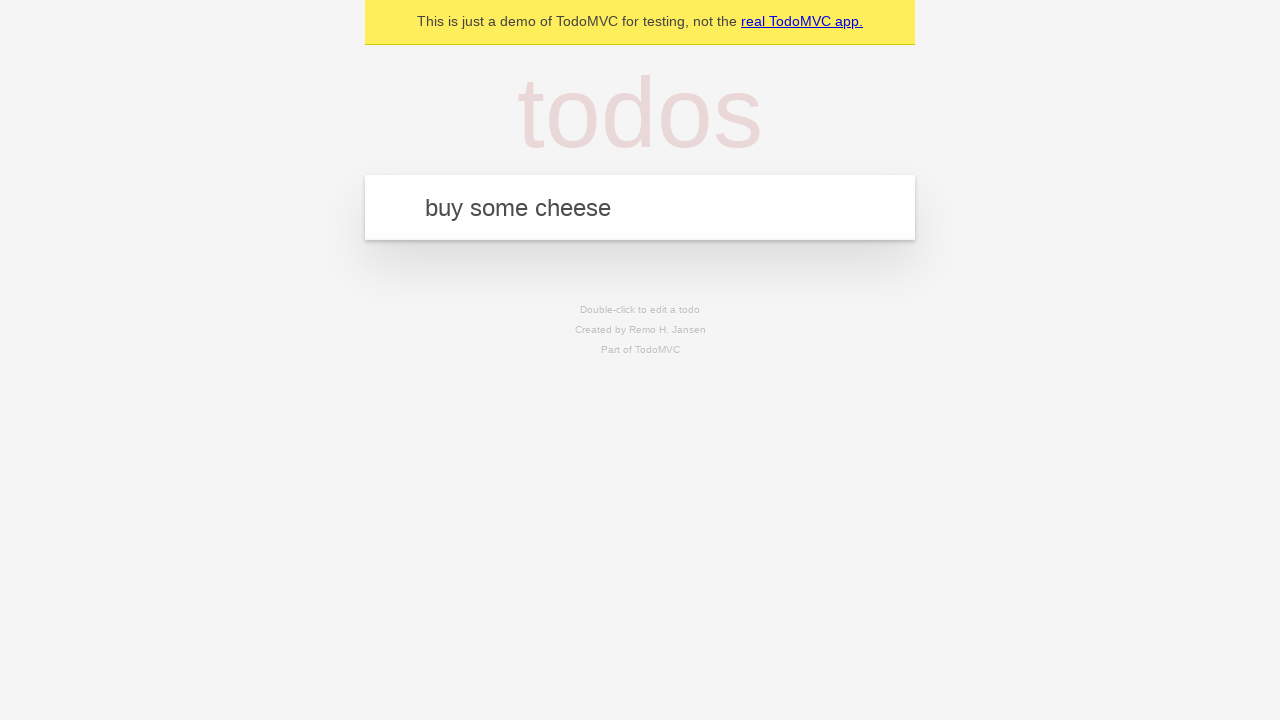

Pressed Enter to add first todo on internal:attr=[placeholder="What needs to be done?"i]
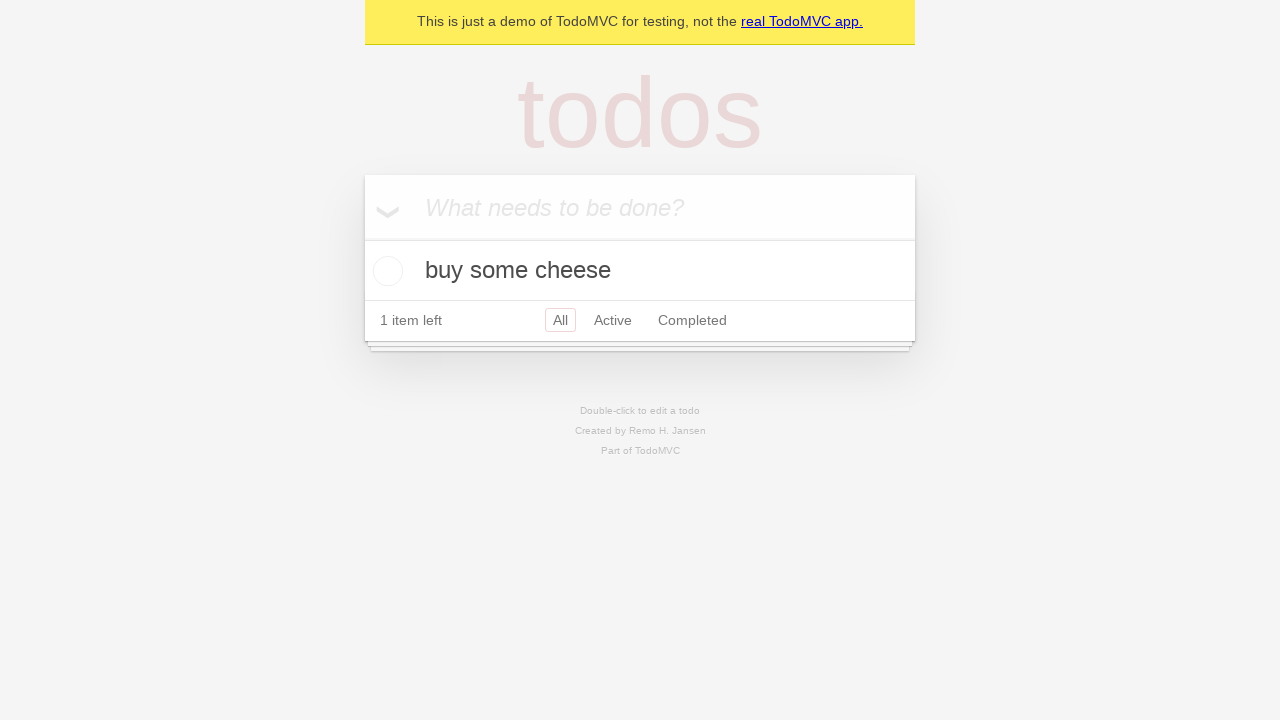

Filled todo input with 'feed the cat' on internal:attr=[placeholder="What needs to be done?"i]
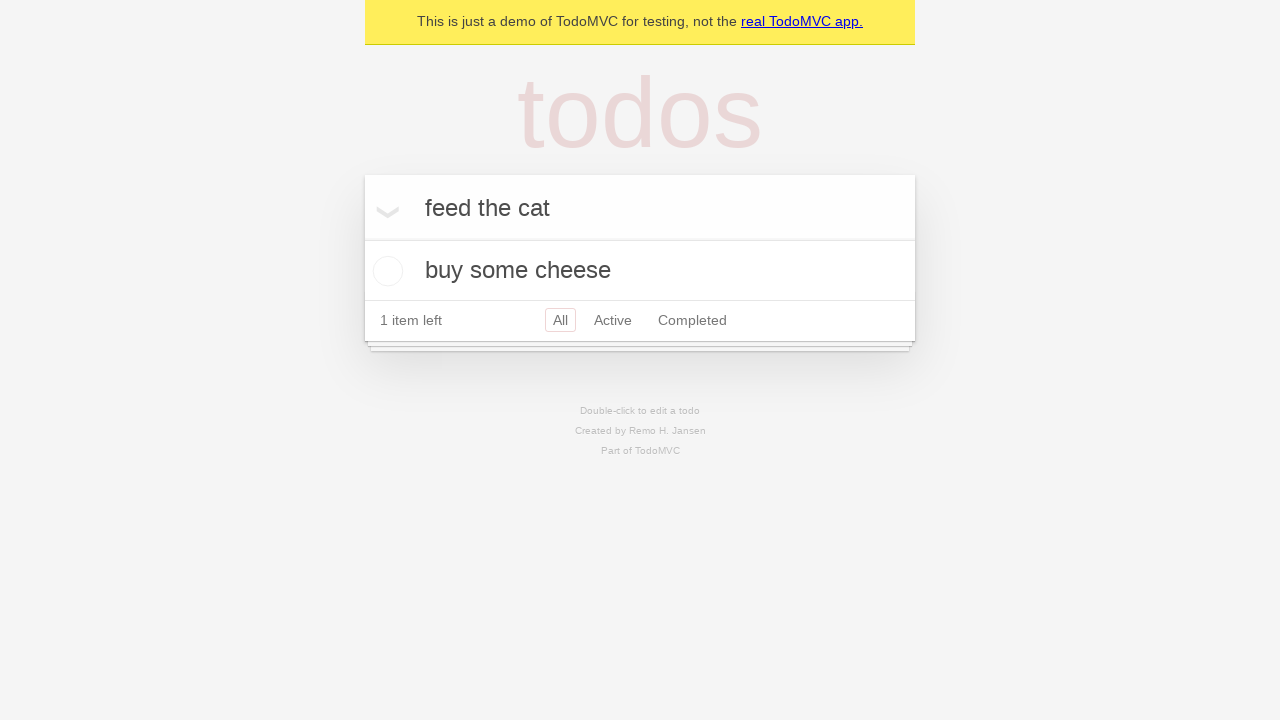

Pressed Enter to add second todo on internal:attr=[placeholder="What needs to be done?"i]
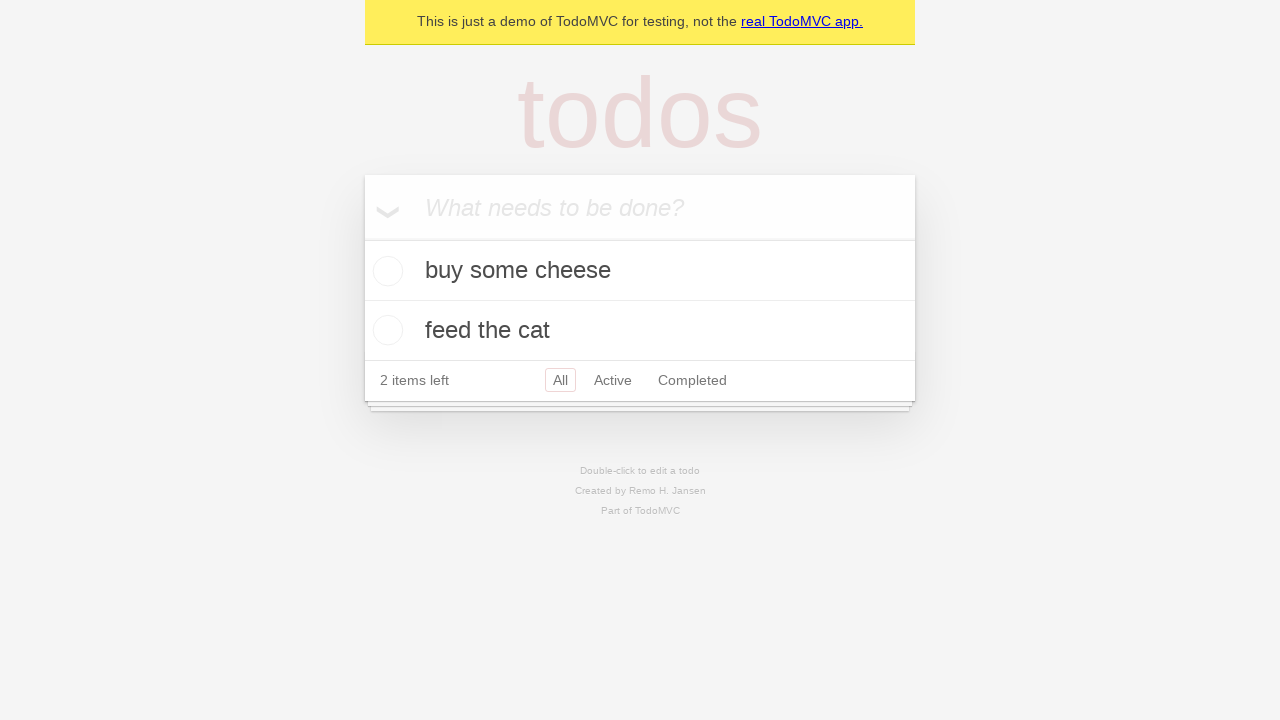

Filled todo input with 'book a doctors appointment' on internal:attr=[placeholder="What needs to be done?"i]
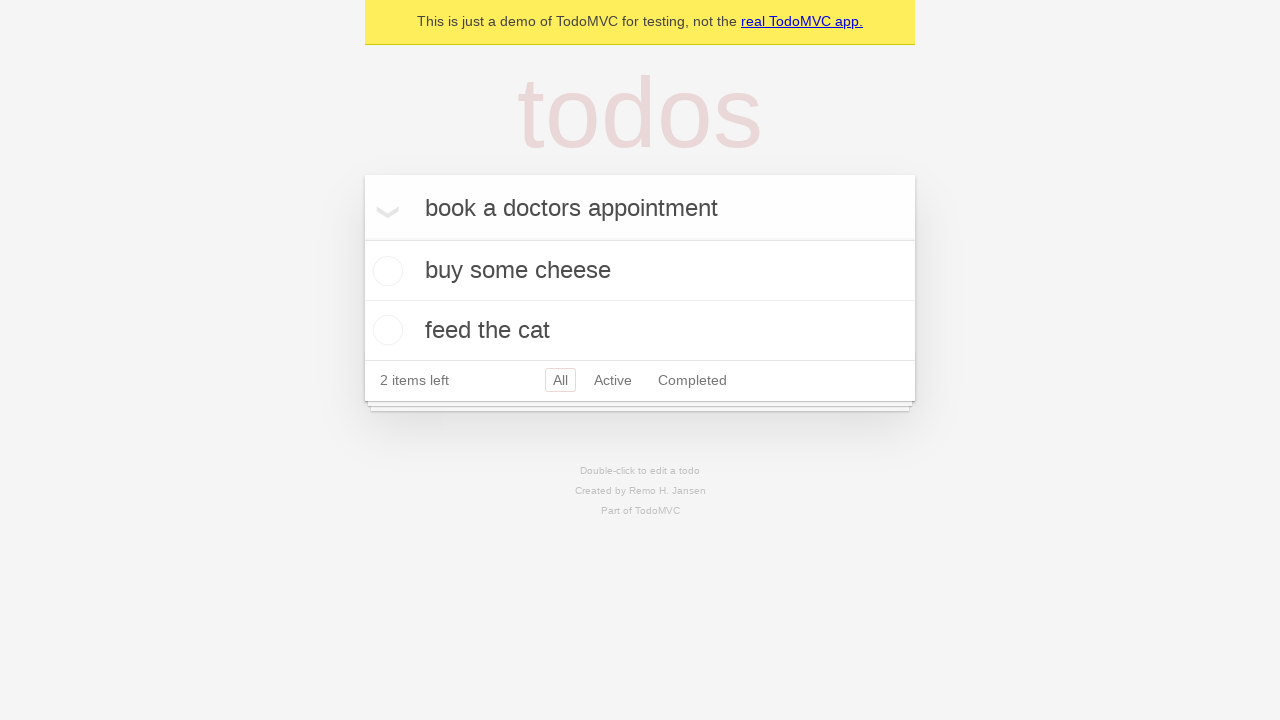

Pressed Enter to add third todo on internal:attr=[placeholder="What needs to be done?"i]
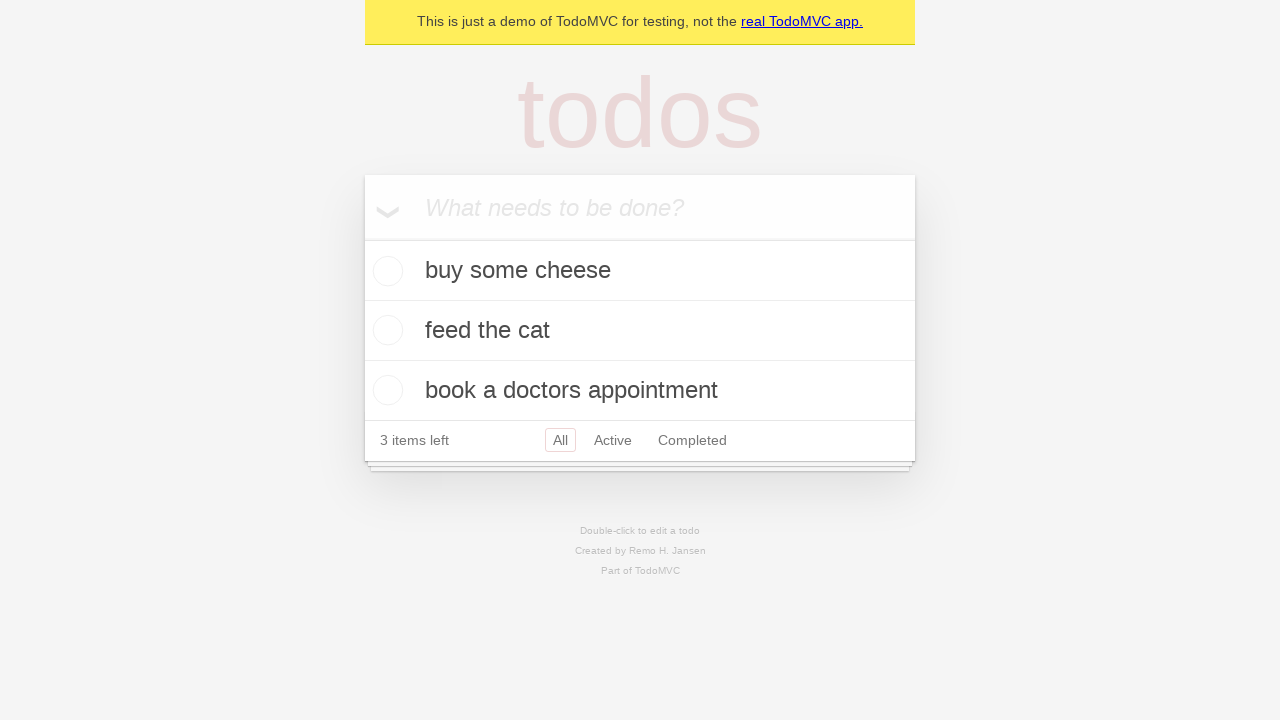

Double-clicked second todo to enter edit mode at (640, 331) on .todo-list li >> nth=1
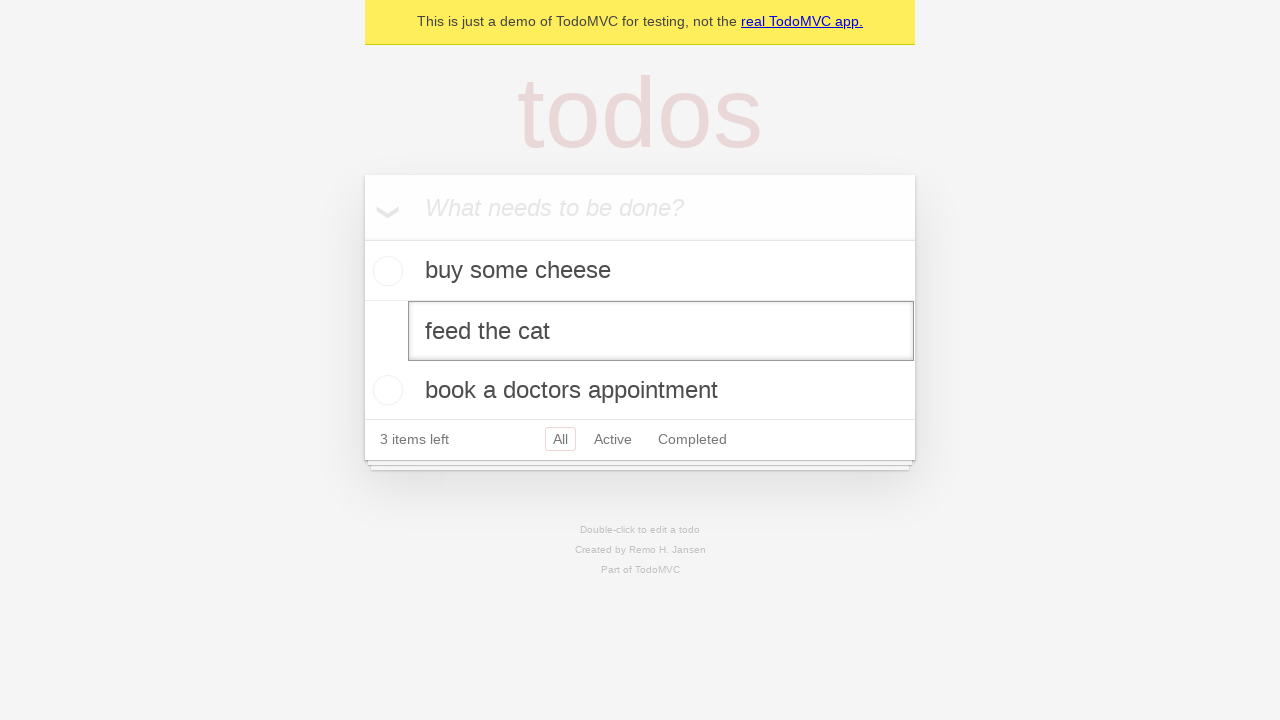

Filled edit field with 'buy some sausages' on .todo-list li >> nth=1 >> .edit
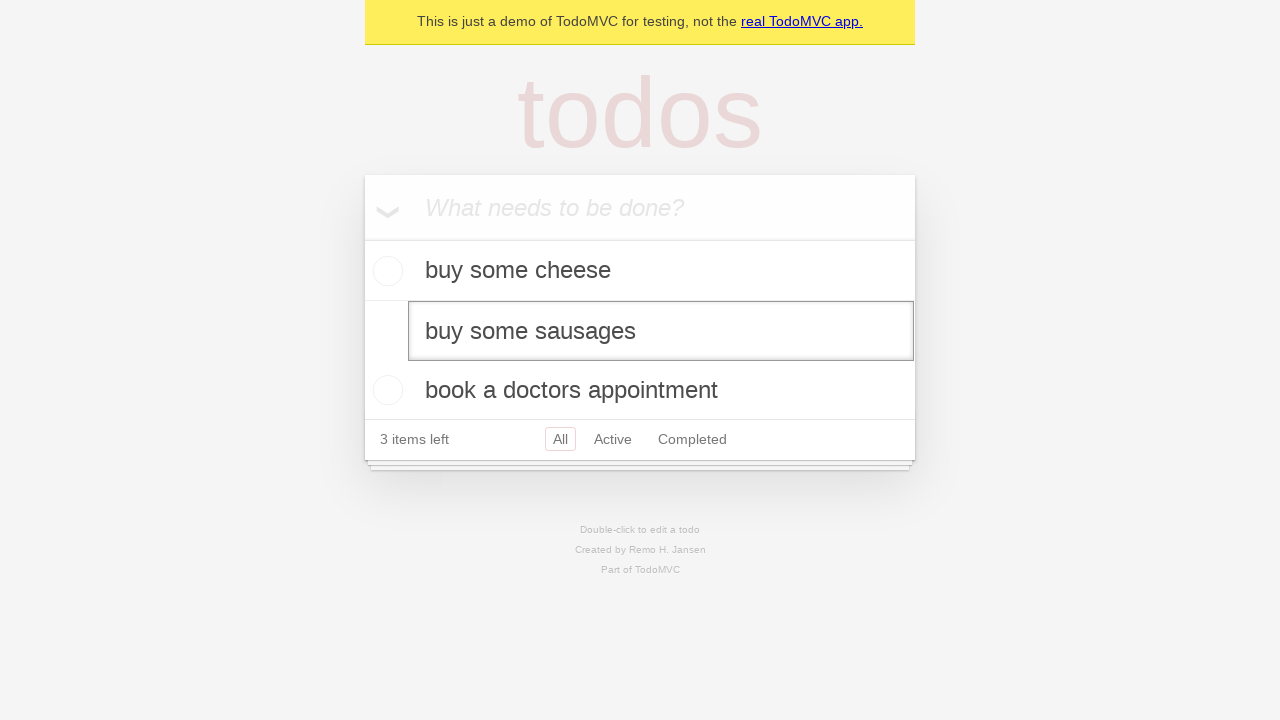

Dispatched blur event to save edited todo on blur
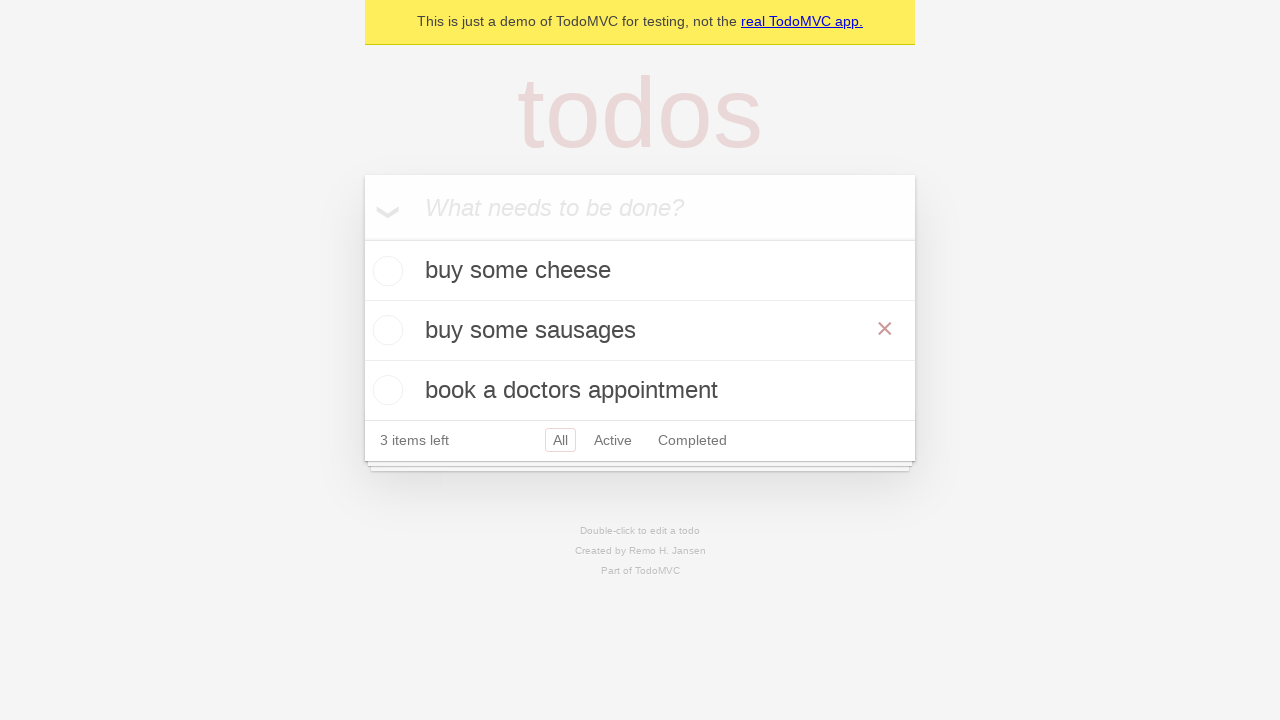

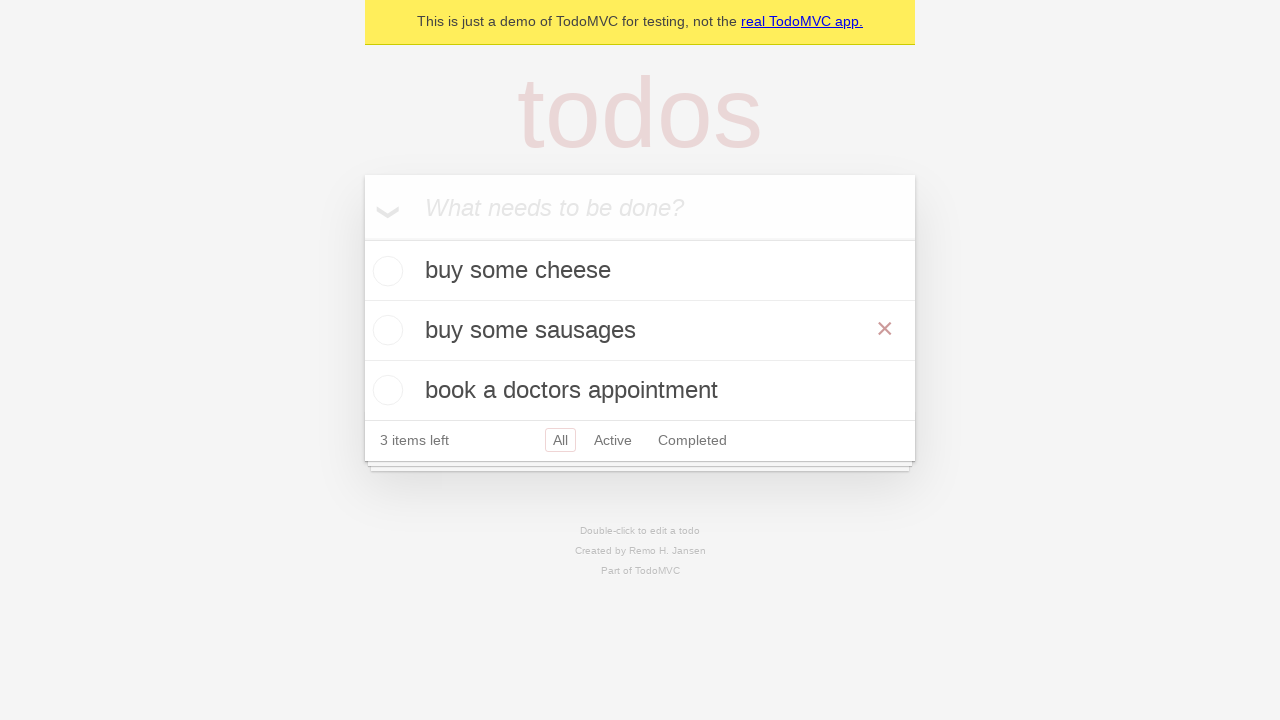